Tests basic HTML form controls by selecting a radio button, checking checkboxes, clicking a register button, and navigating via a partial link text.

Starting URL: https://www.hyrtutorials.com/p/basic-controls.html

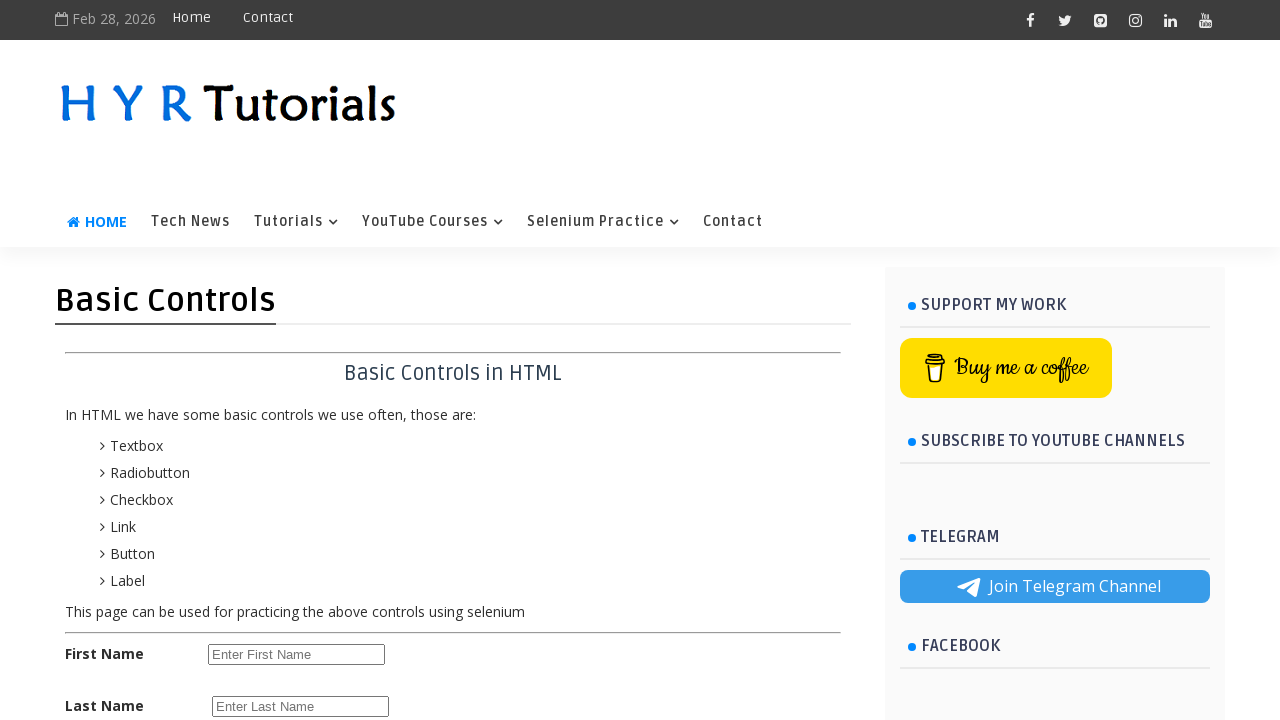

Selected female radio button at (286, 426) on #femalerb
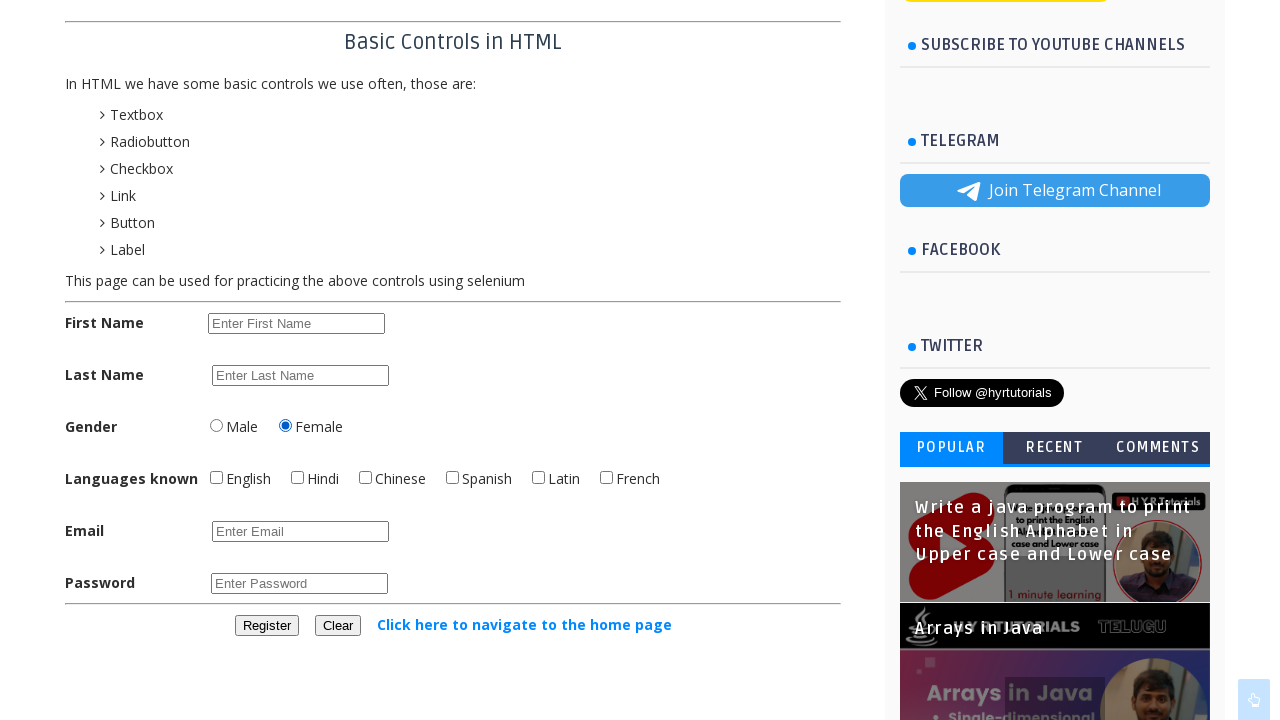

Checked English checkbox at (216, 478) on #englishchbx
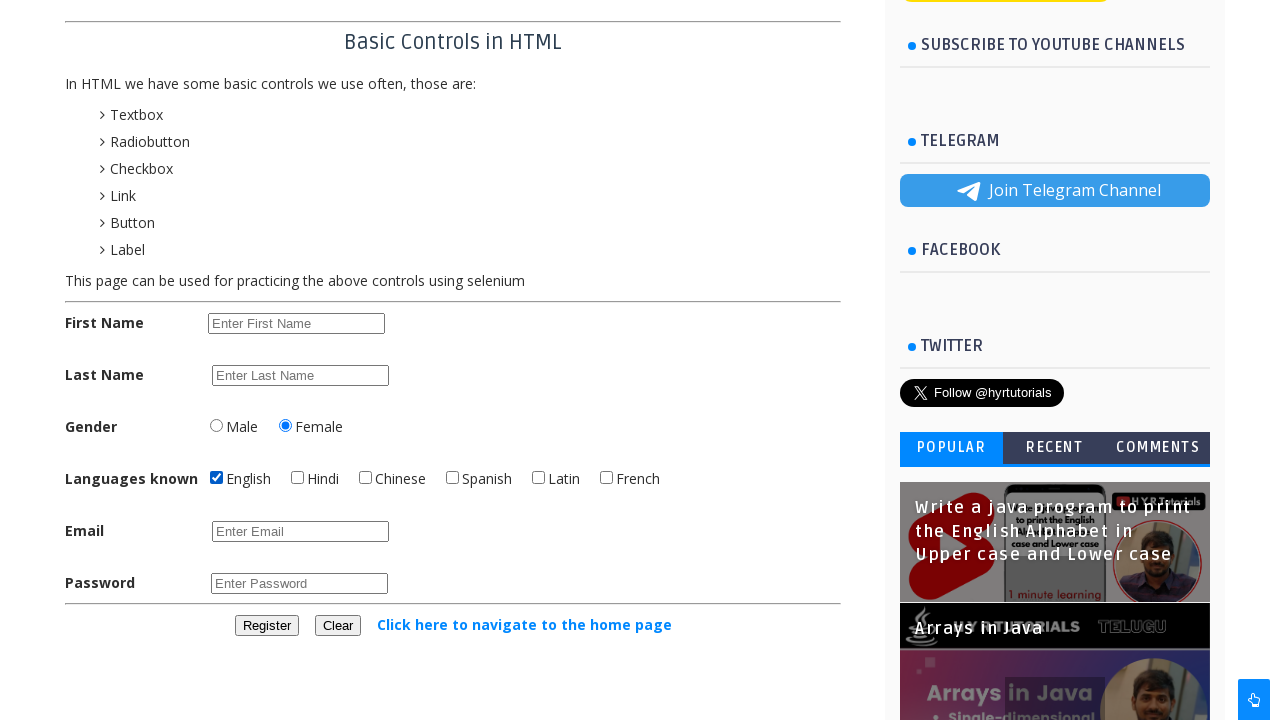

Checked Hindi checkbox at (298, 478) on #hindichbx
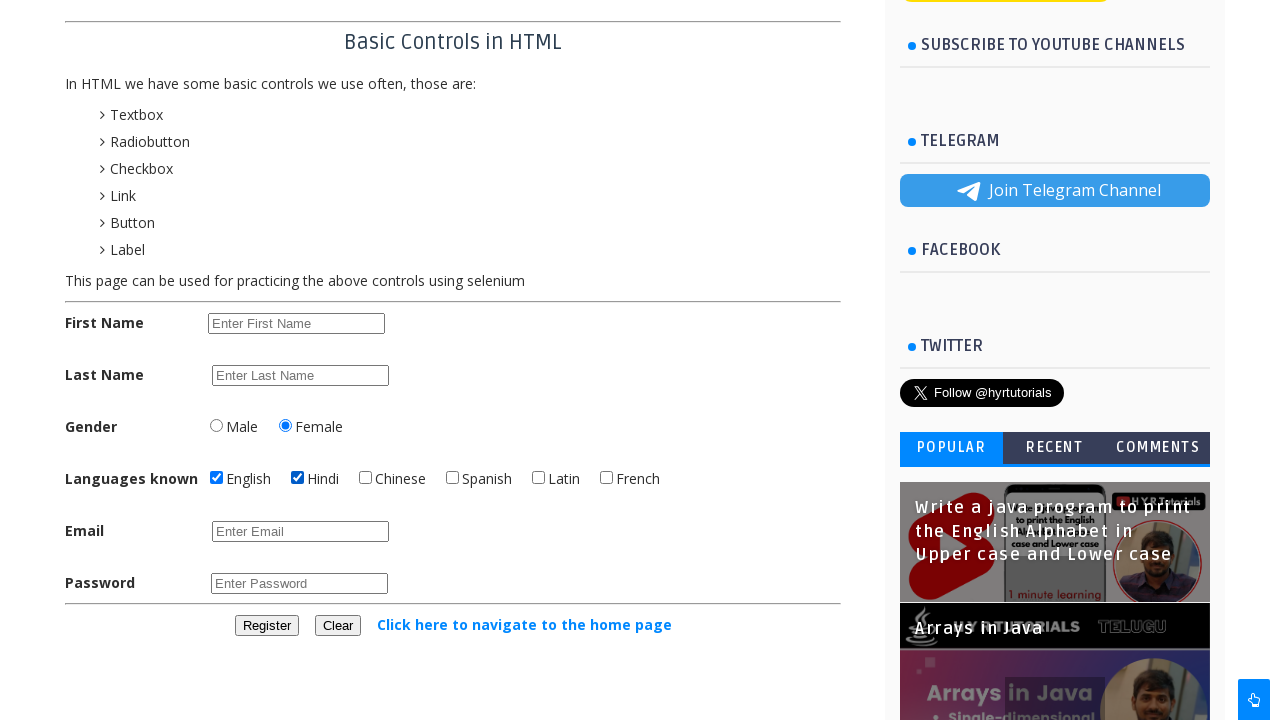

Clicked register button at (266, 626) on #registerbtn
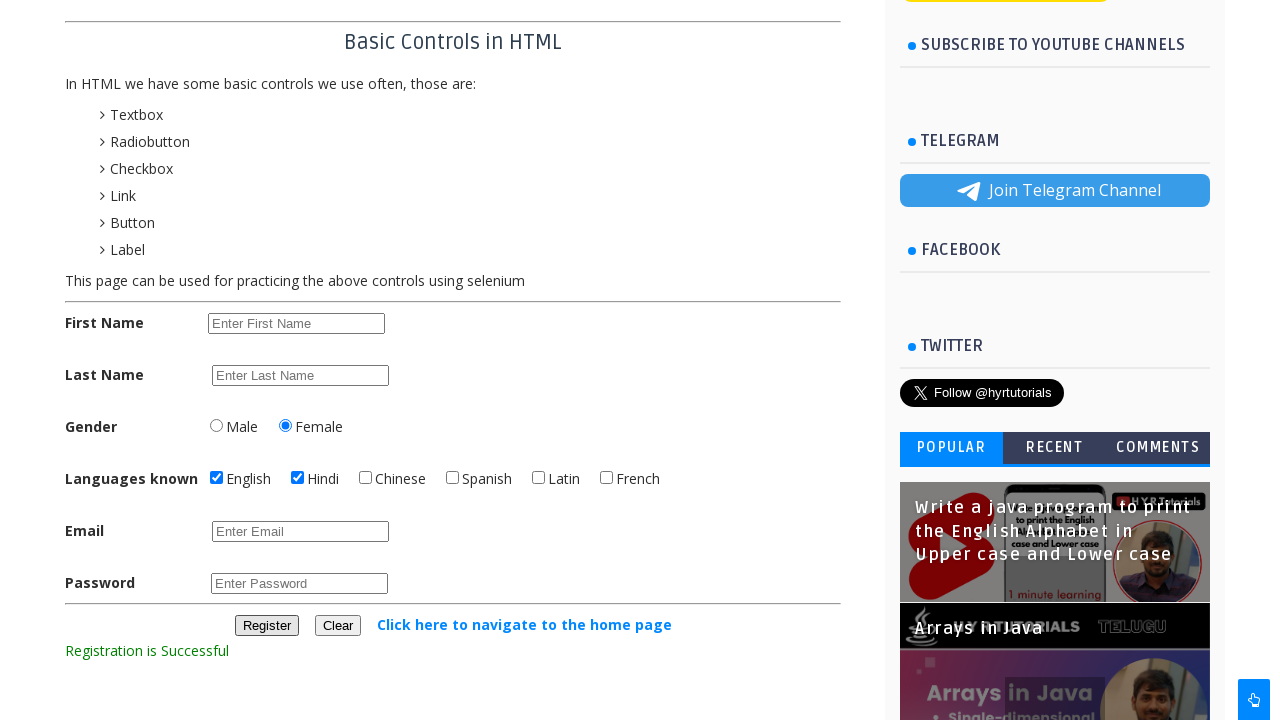

Registration message appeared
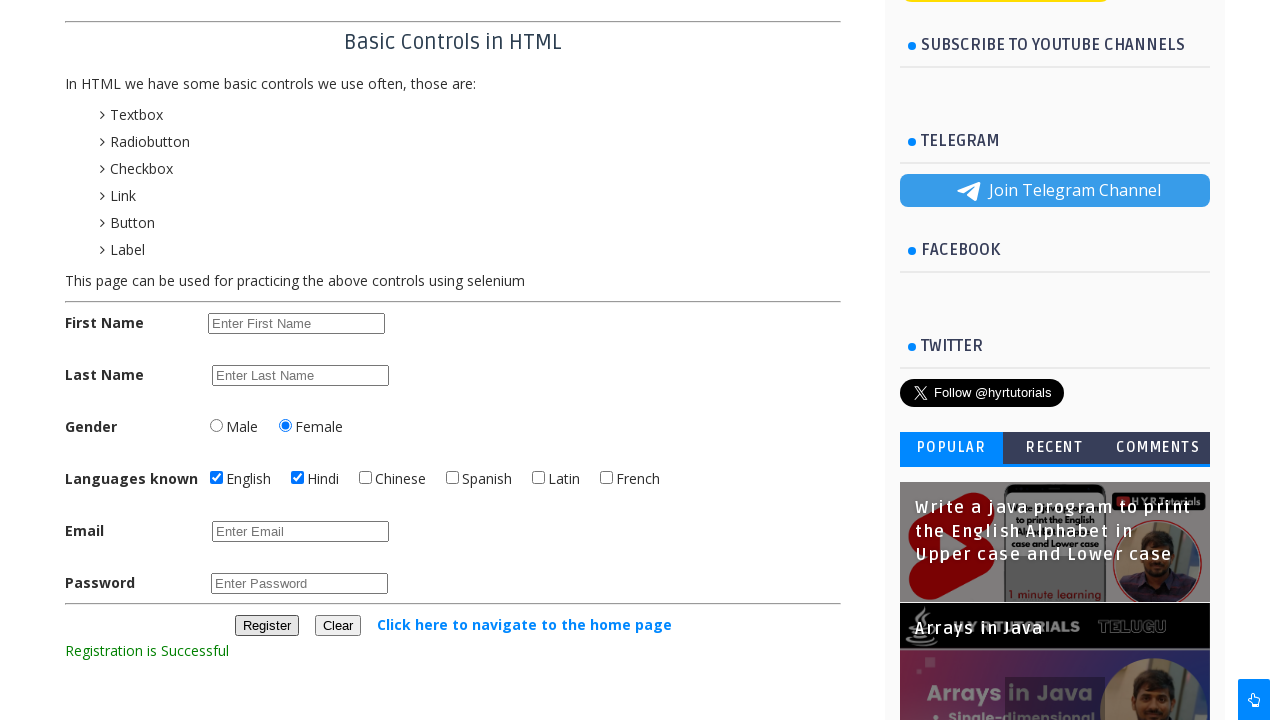

Clicked navigation link with partial text match at (524, 624) on a:has-text('Click here to navigate')
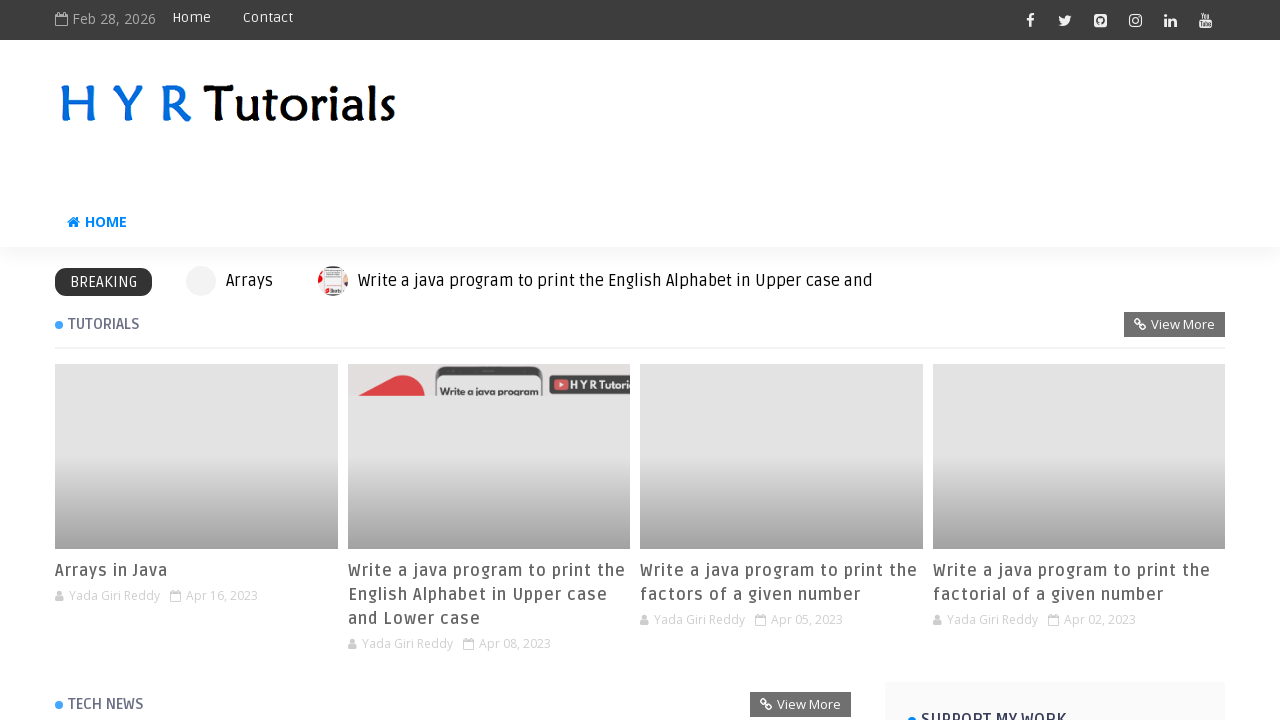

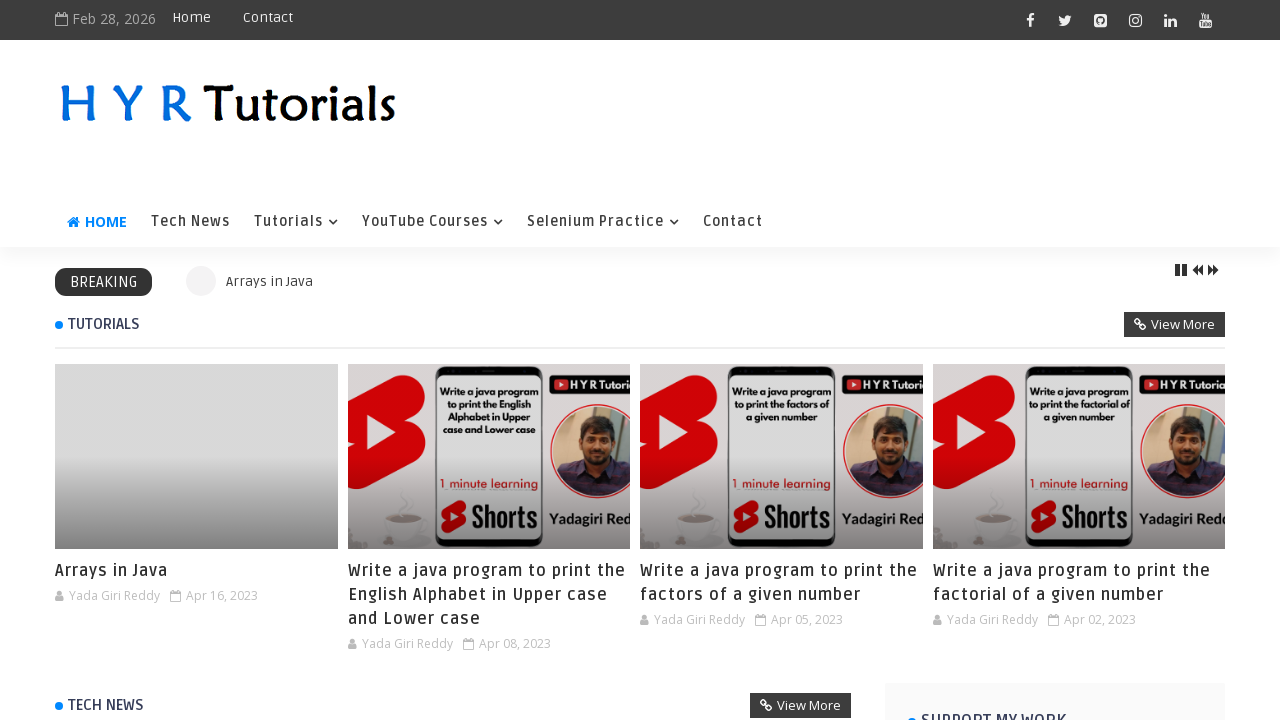